Tests the tags page by verifying header, footer, and tags list are visible.

Starting URL: https://www.the-frontview.dev/tags

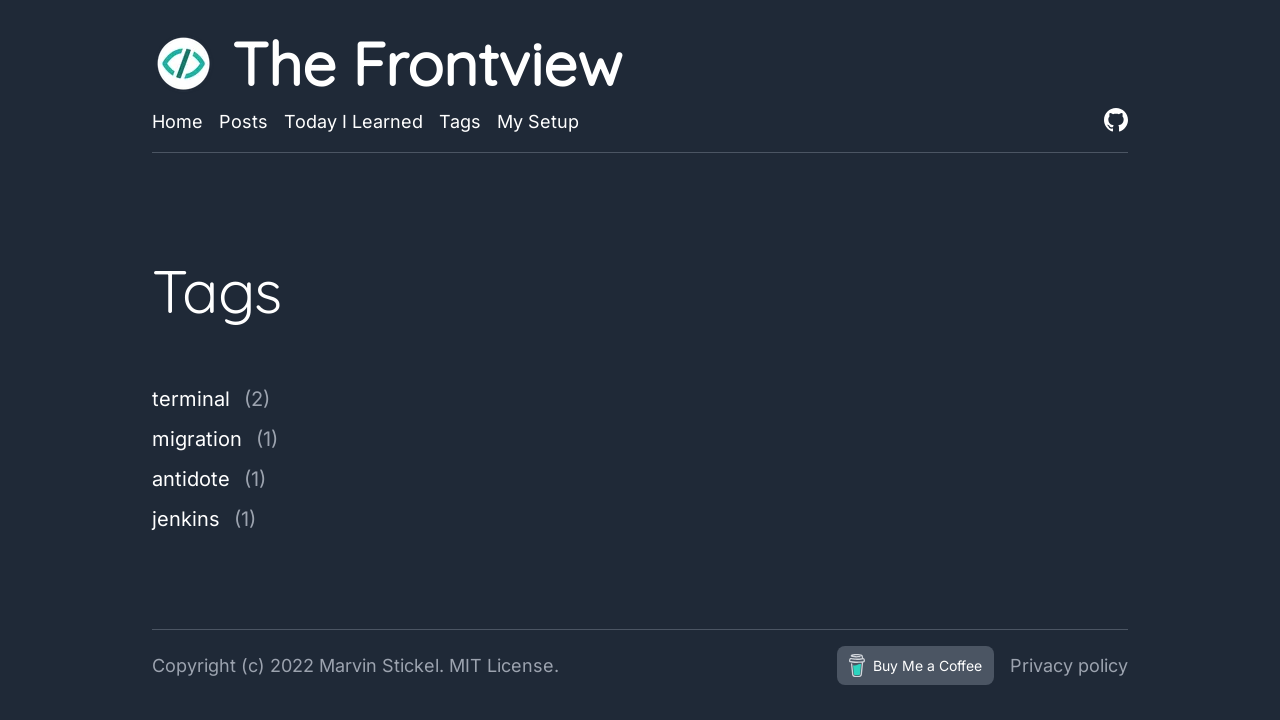

Page loaded with domcontentloaded state
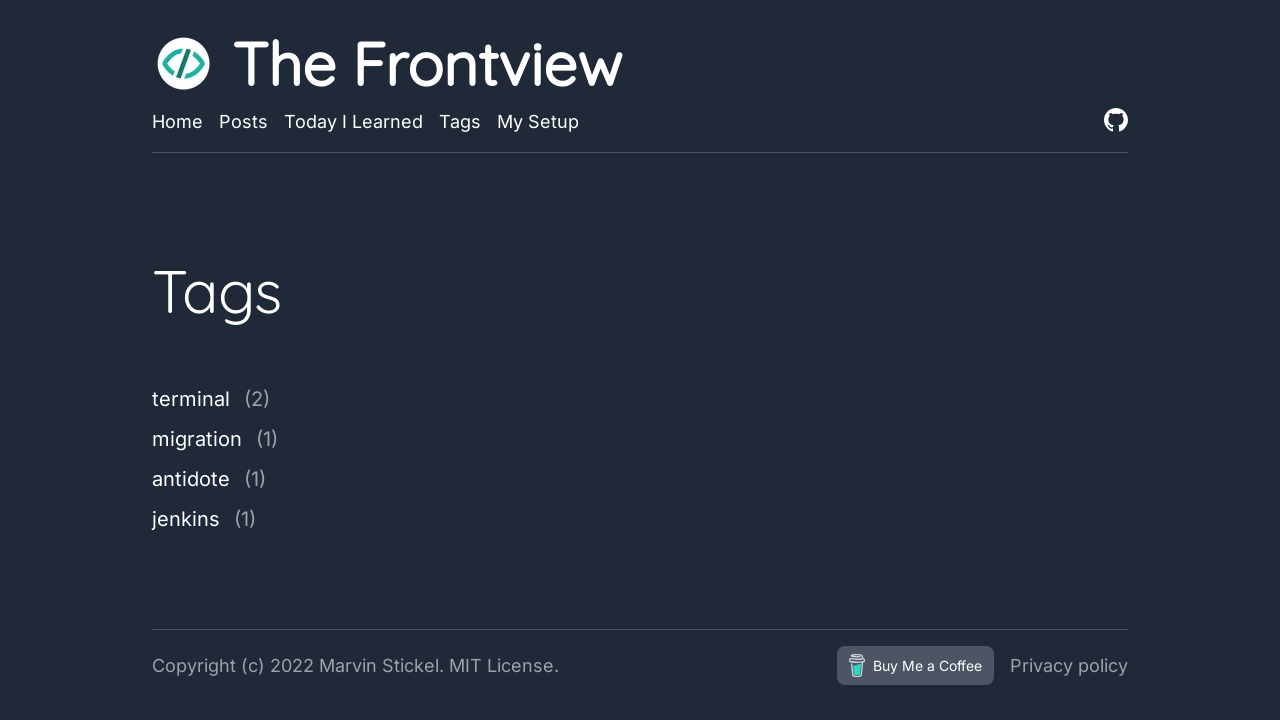

The Frontview Icon header image is visible
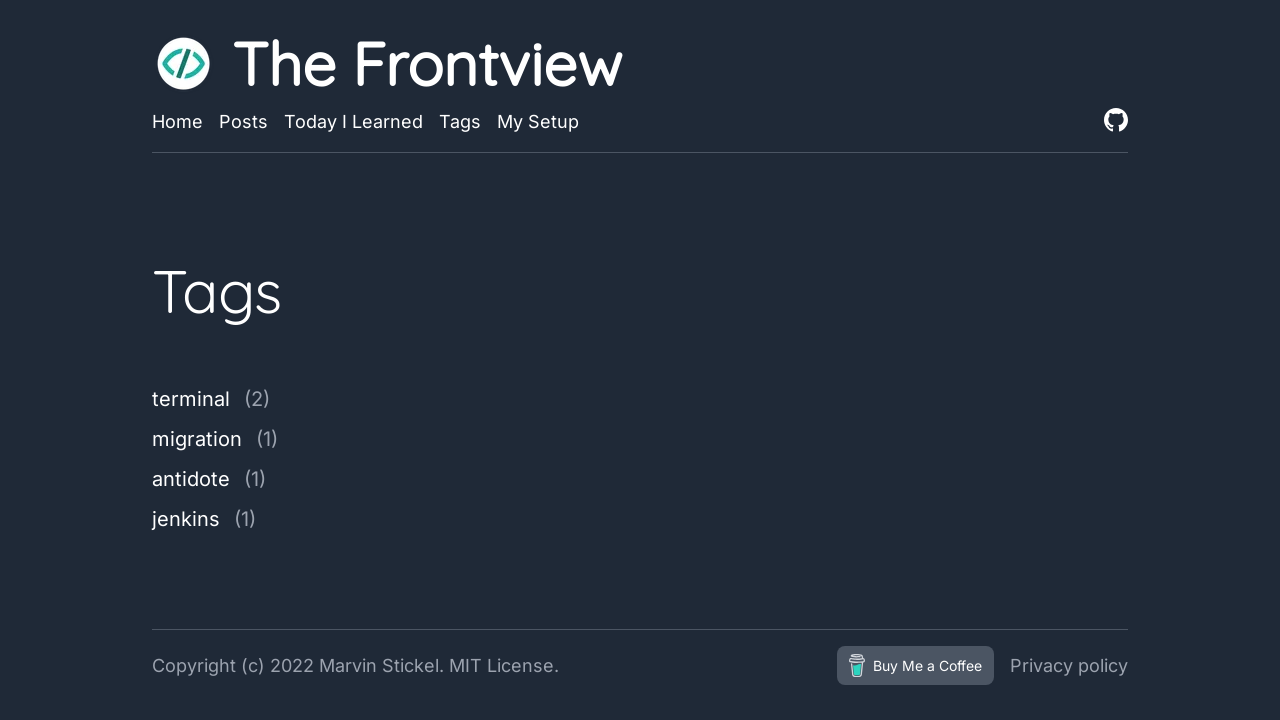

Footer copyright text is visible
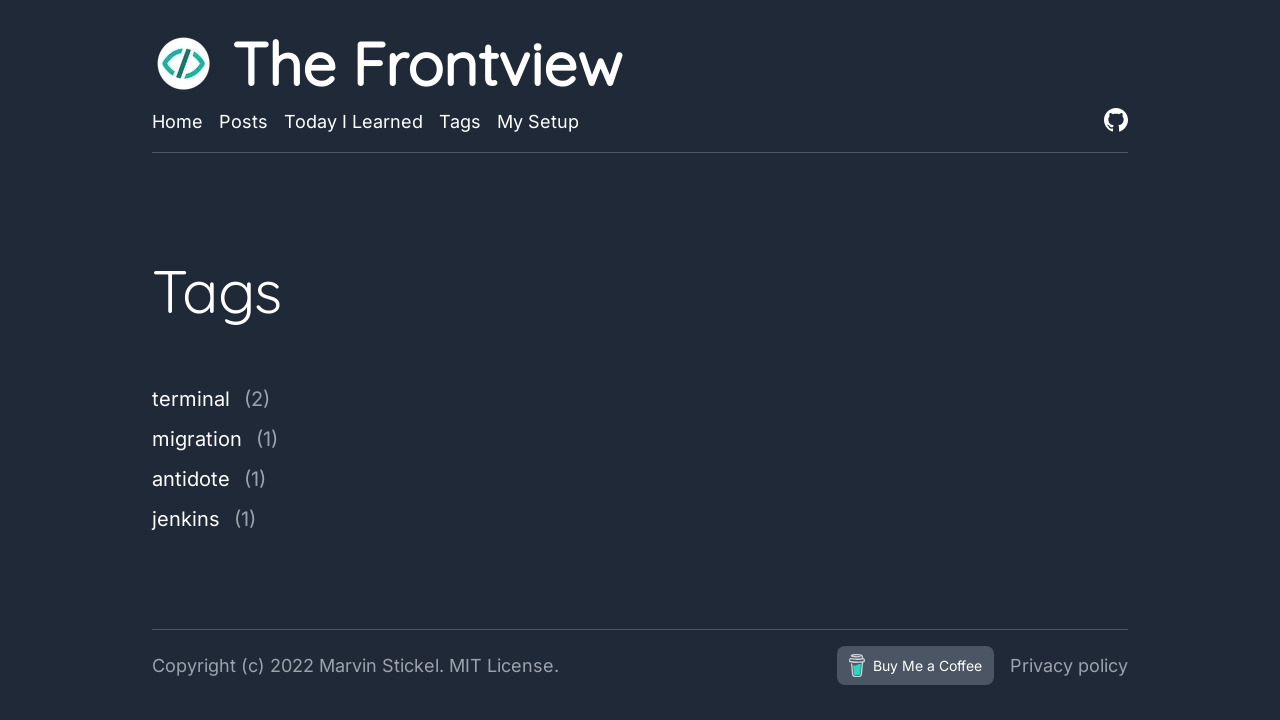

Tags page heading is visible
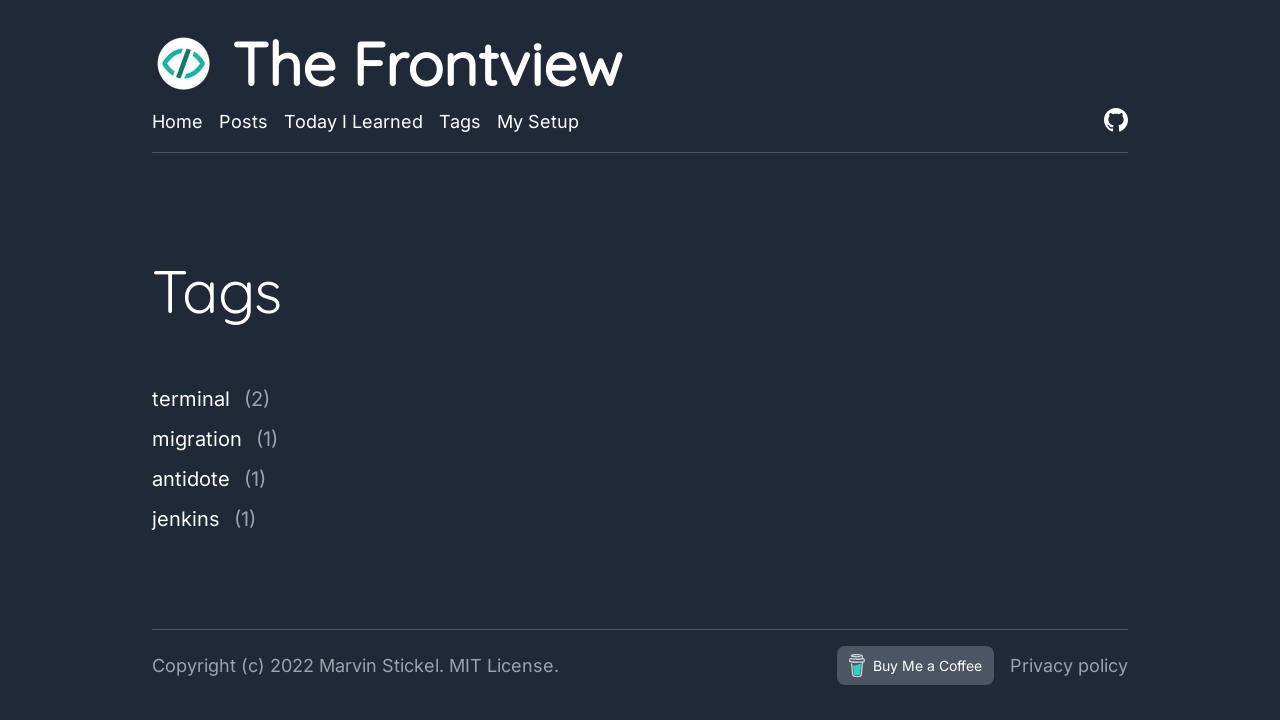

Tags list is visible
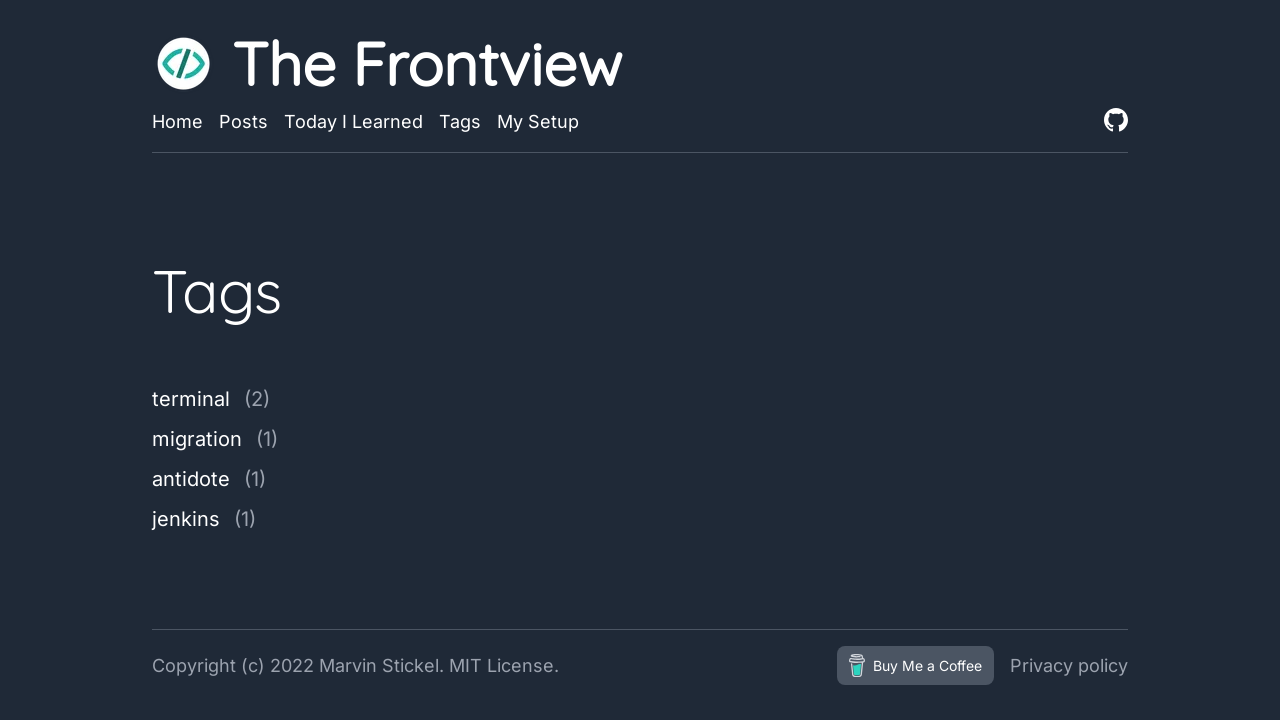

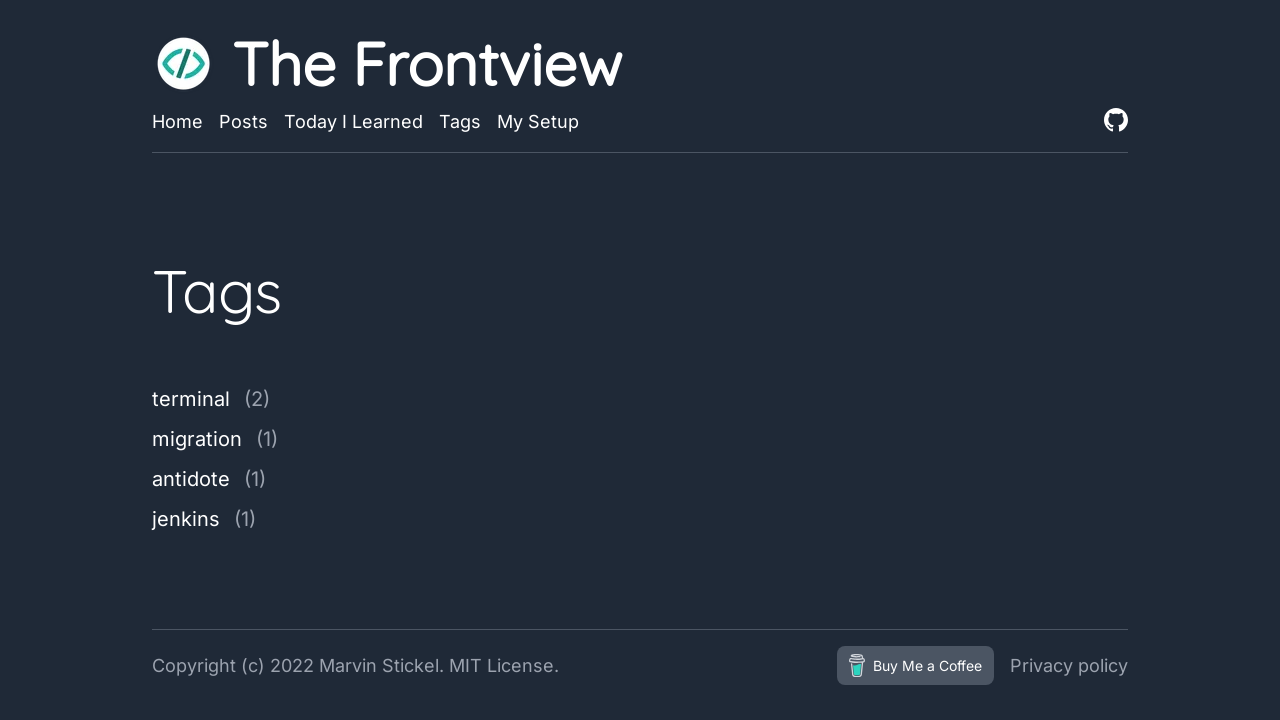